Tests that clicking the 'Voltar' button navigates back to the index page

Starting URL: https://davi-vert.vercel.app/lista.html

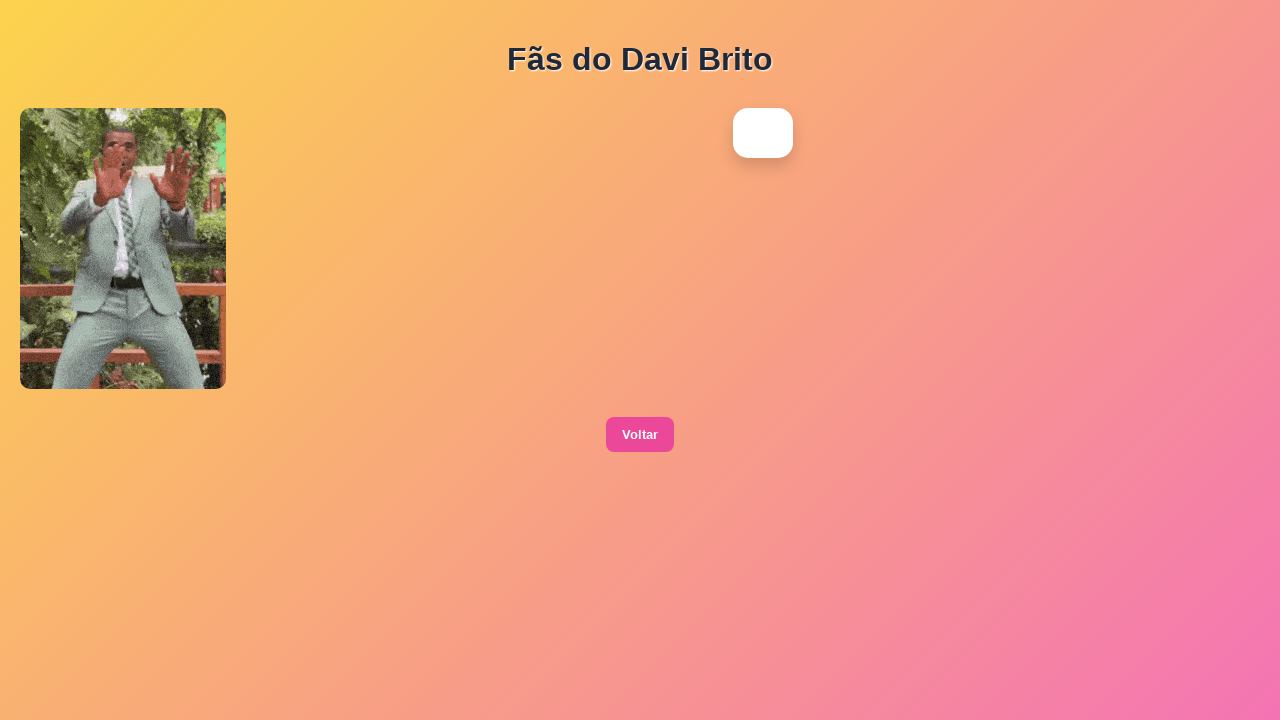

Clicked 'Voltar' button at (640, 435) on xpath=//button[contains(text(),'Voltar')]
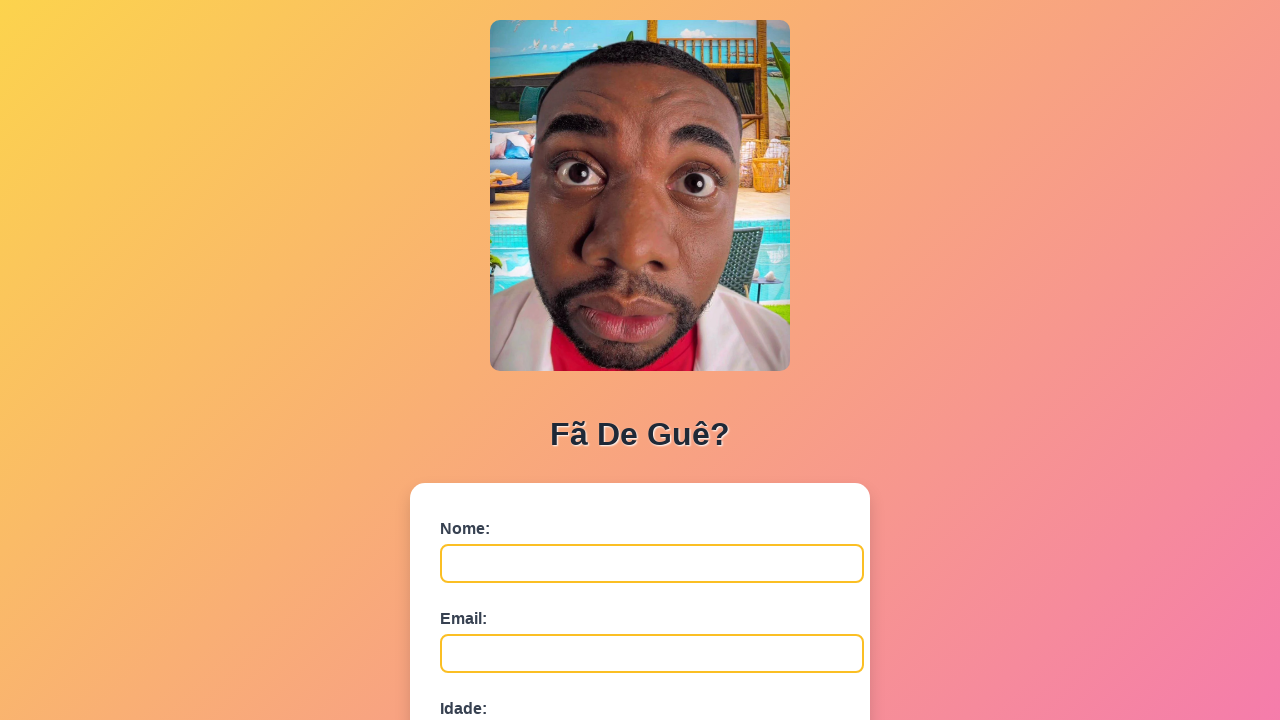

Navigated to index.html page after clicking 'Voltar' button
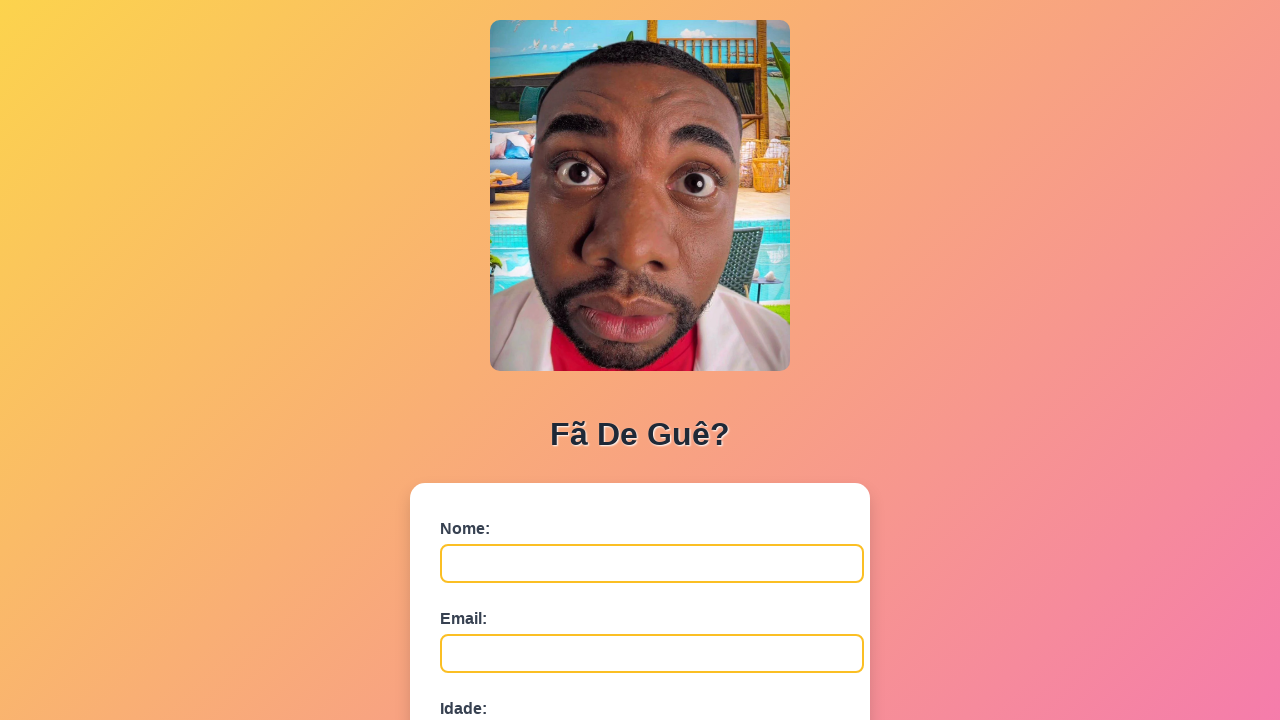

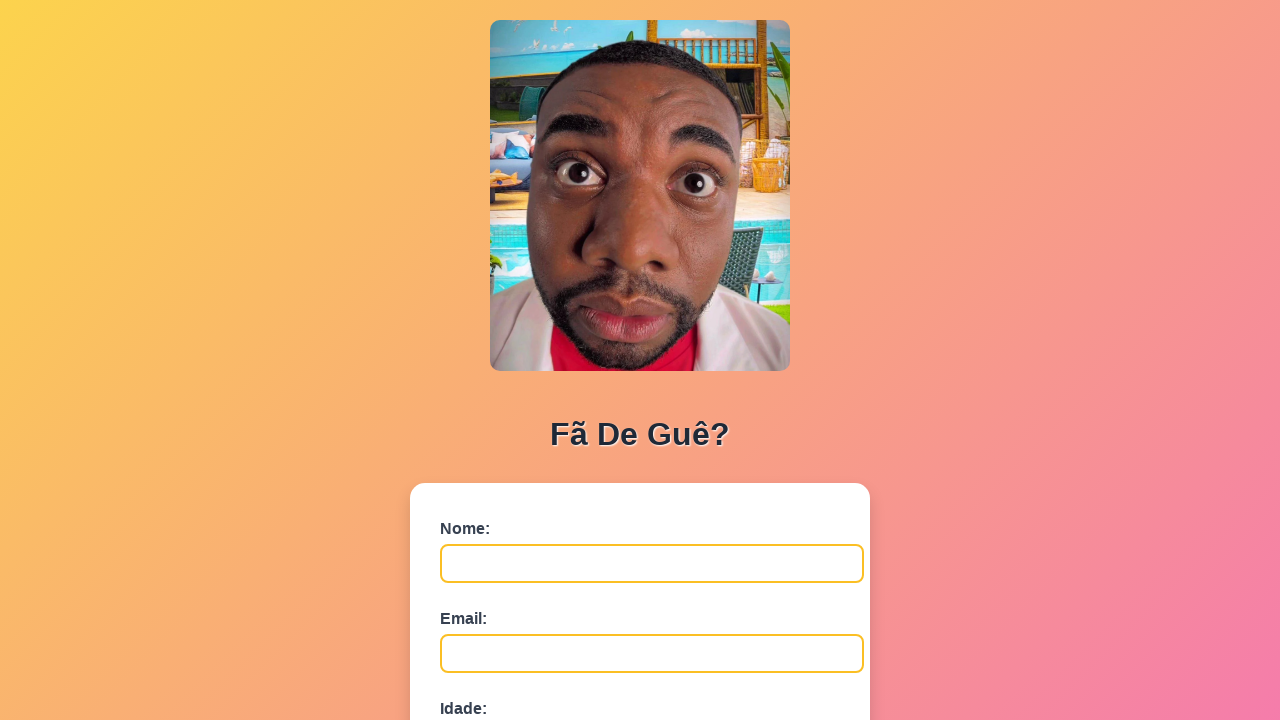